Tests browser forward navigation by visiting two pages, going back, then forward again

Starting URL: https://www.selenium.dev/

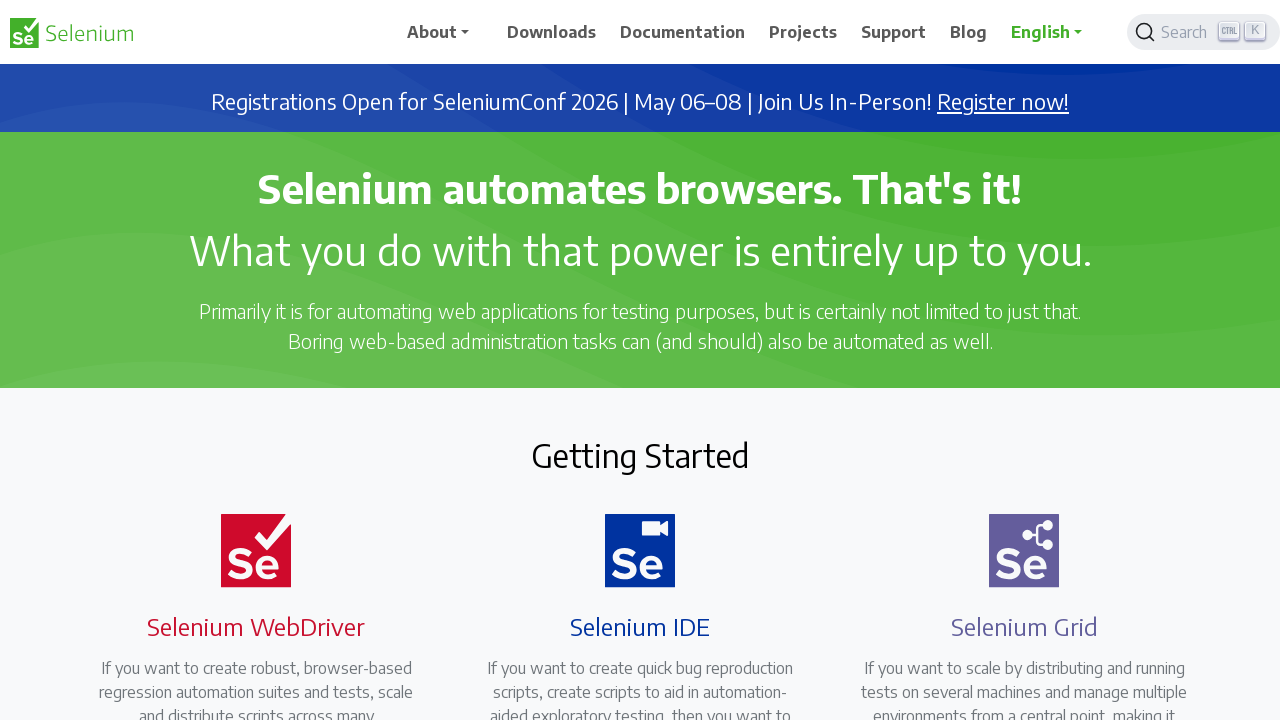

Navigated to inputs page
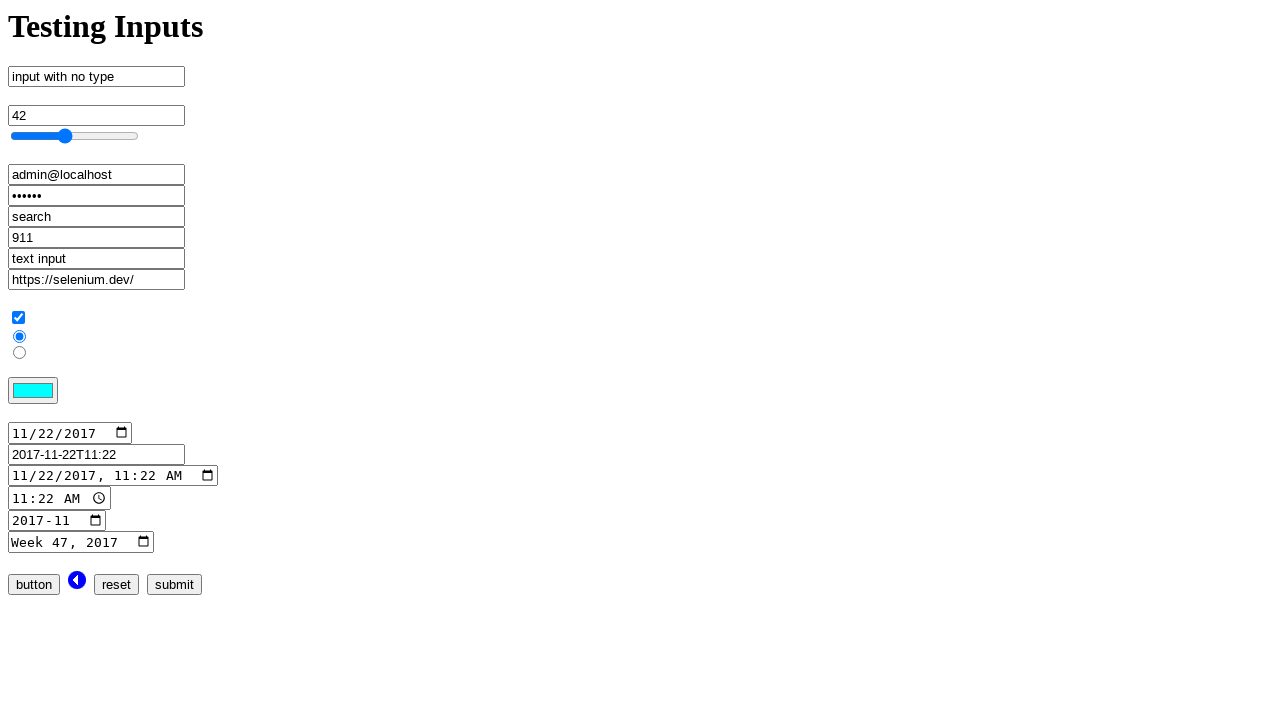

Navigated back to starting page
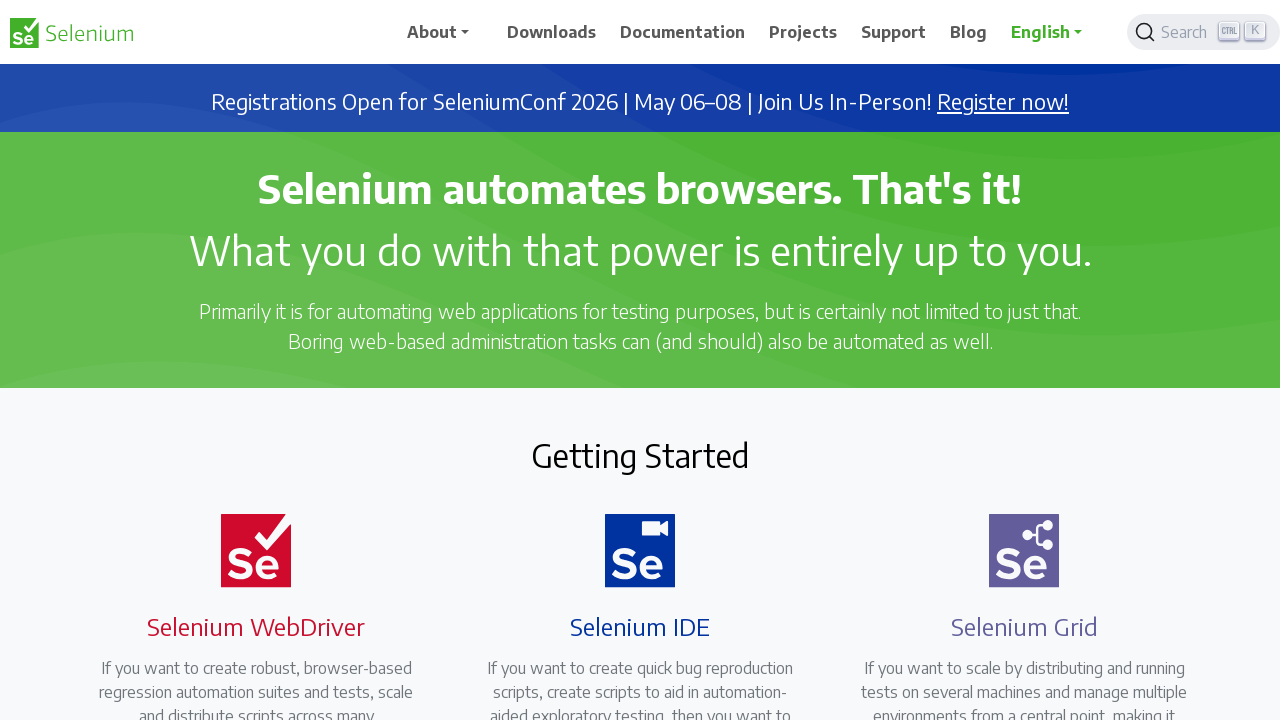

Navigated forward to inputs page again
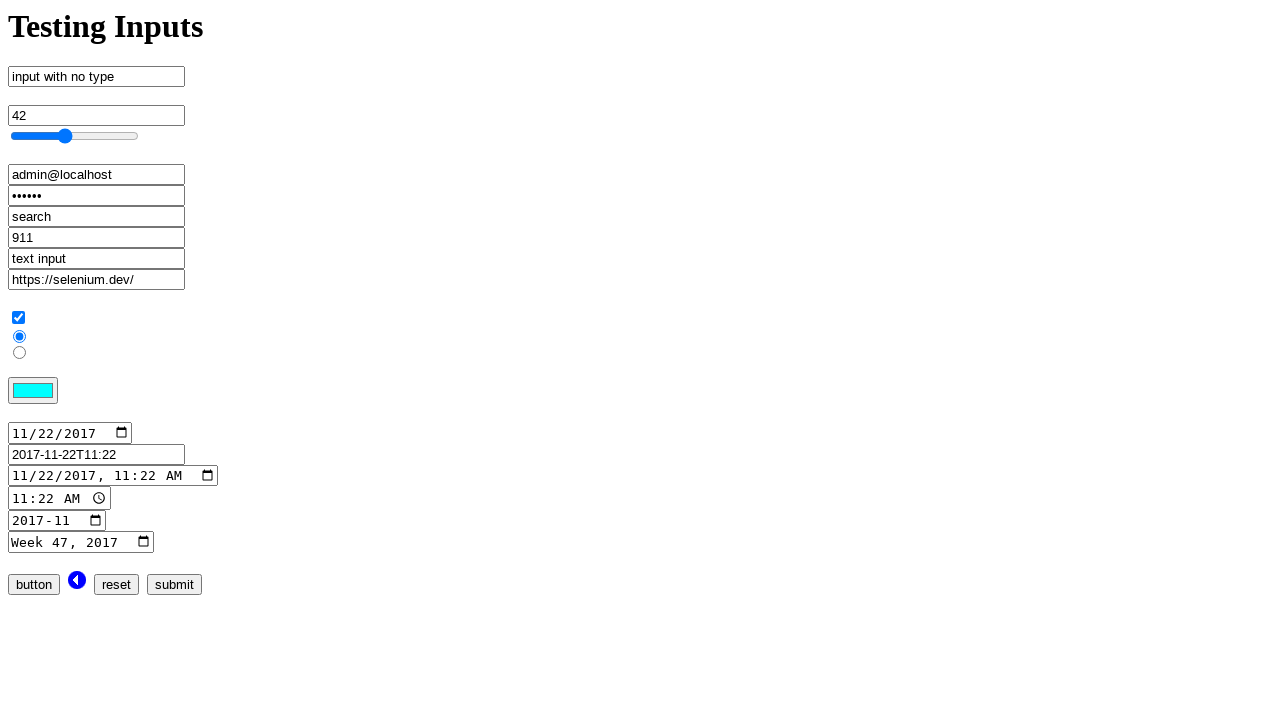

Verified forward navigation successful - URL matches inputs page
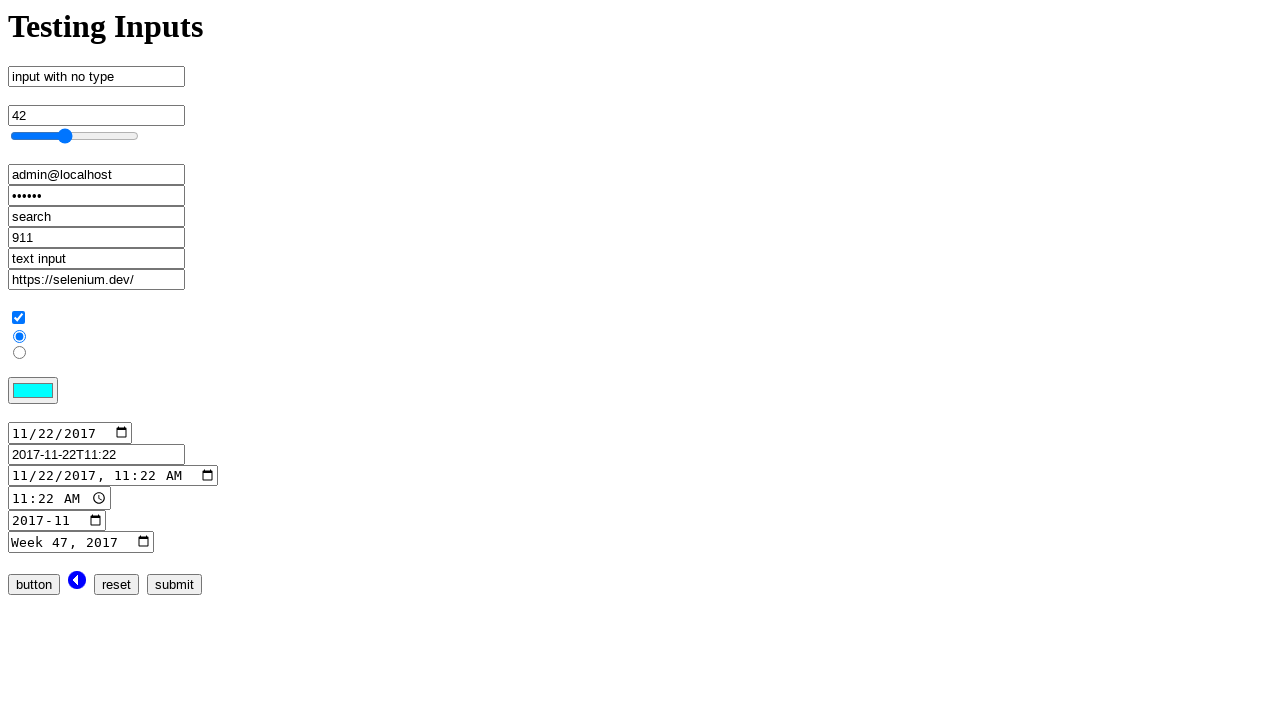

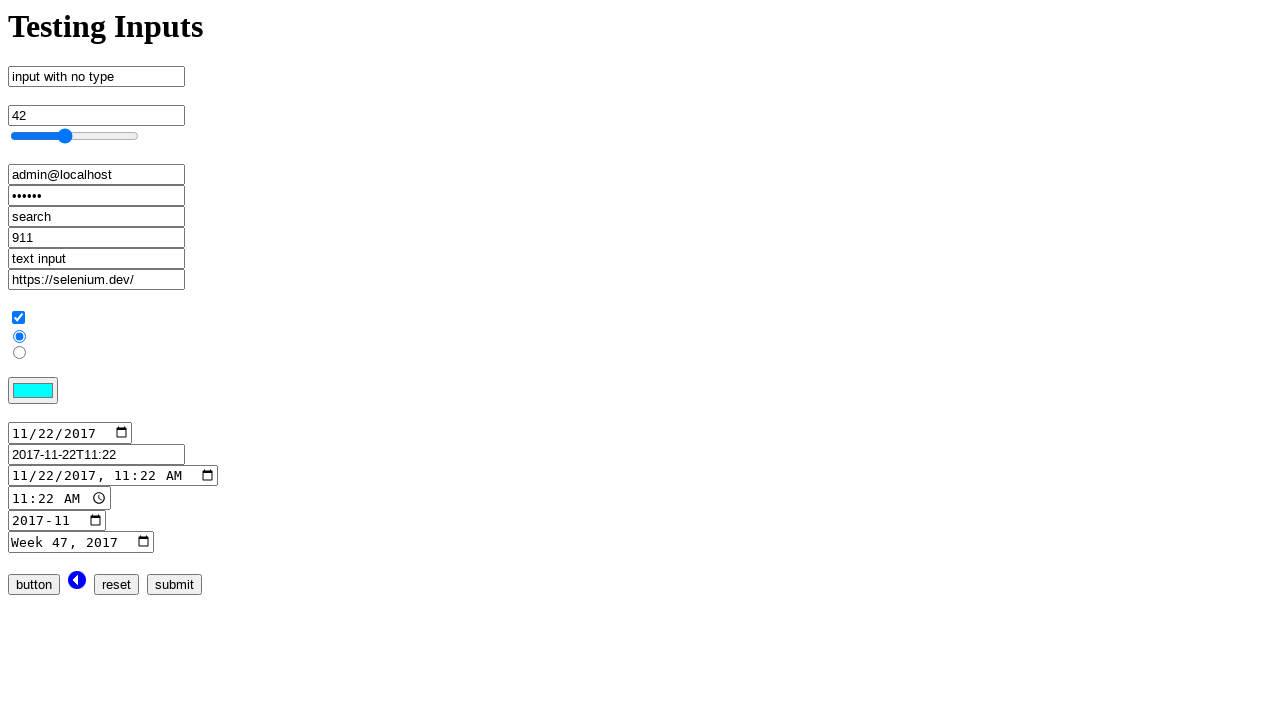